Navigates to the Heroku test site, hovers over the Typos link, clicks on Nested Frames link, and then switches through nested frames to access content in the middle frame

Starting URL: https://the-internet.herokuapp.com/

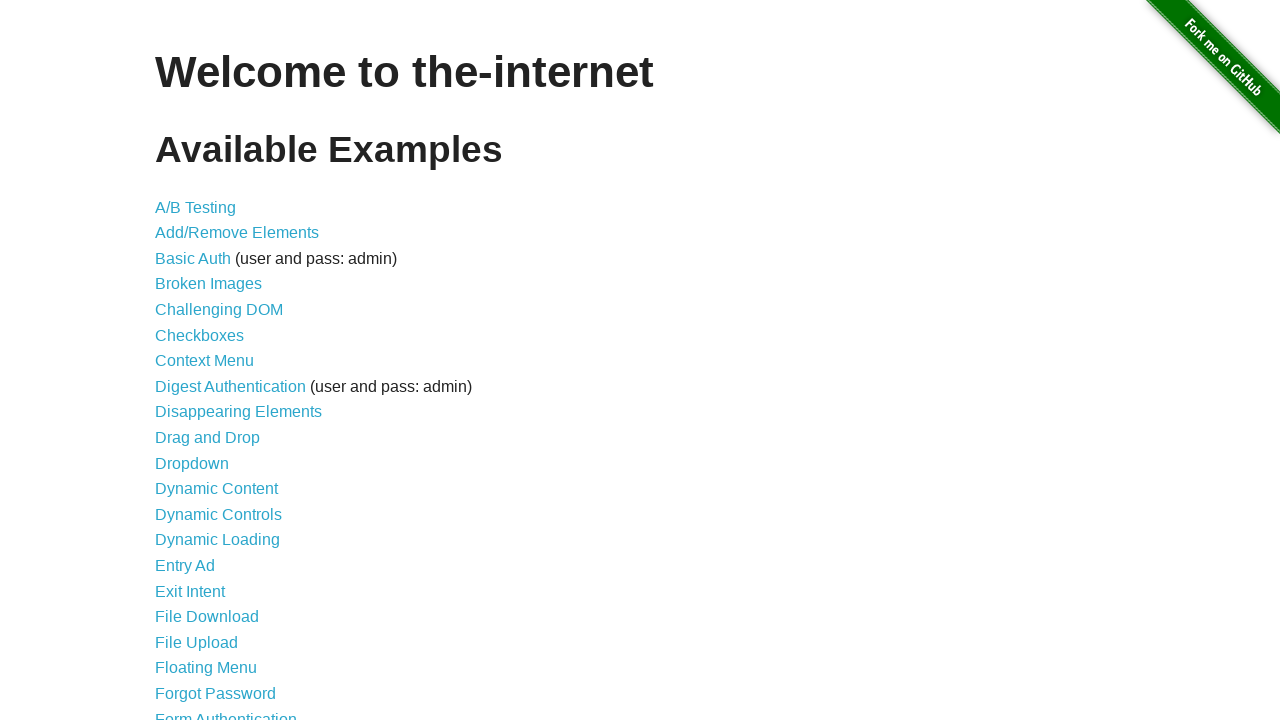

Hovered over the Typos link at (176, 625) on a:has-text('Typos')
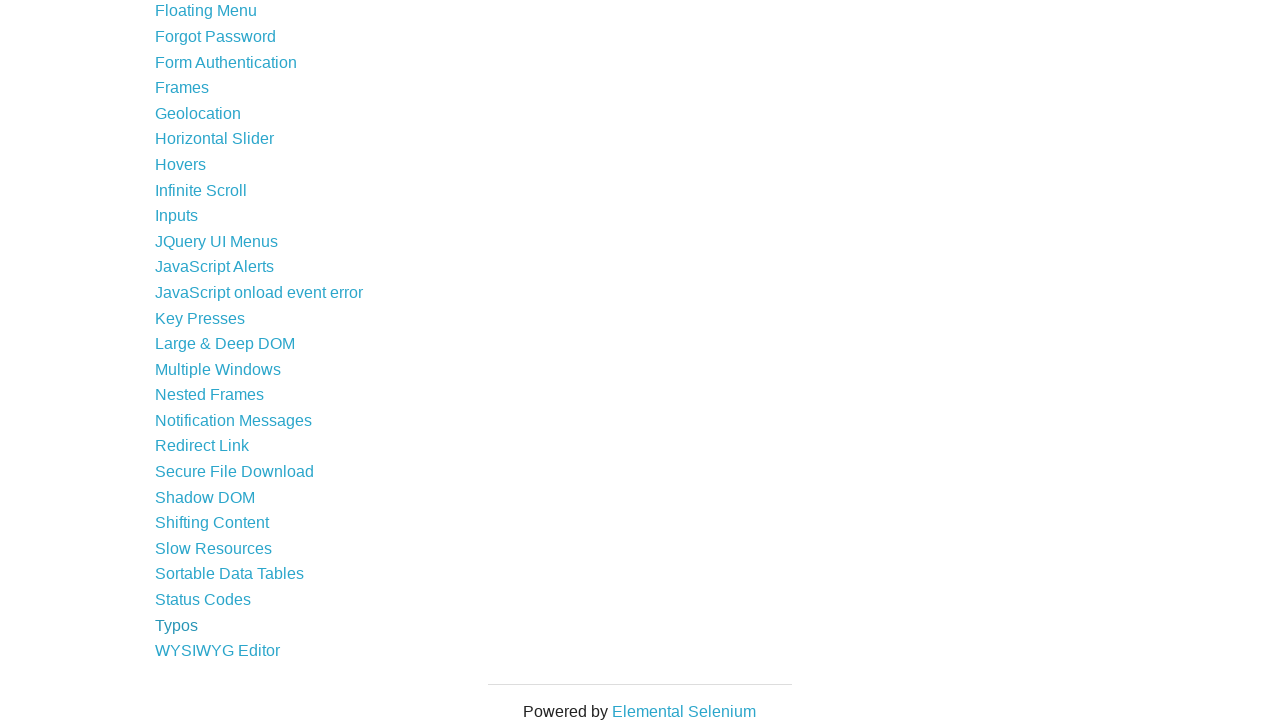

Clicked on Nested Frames link at (210, 395) on a:has-text('Nested Frames')
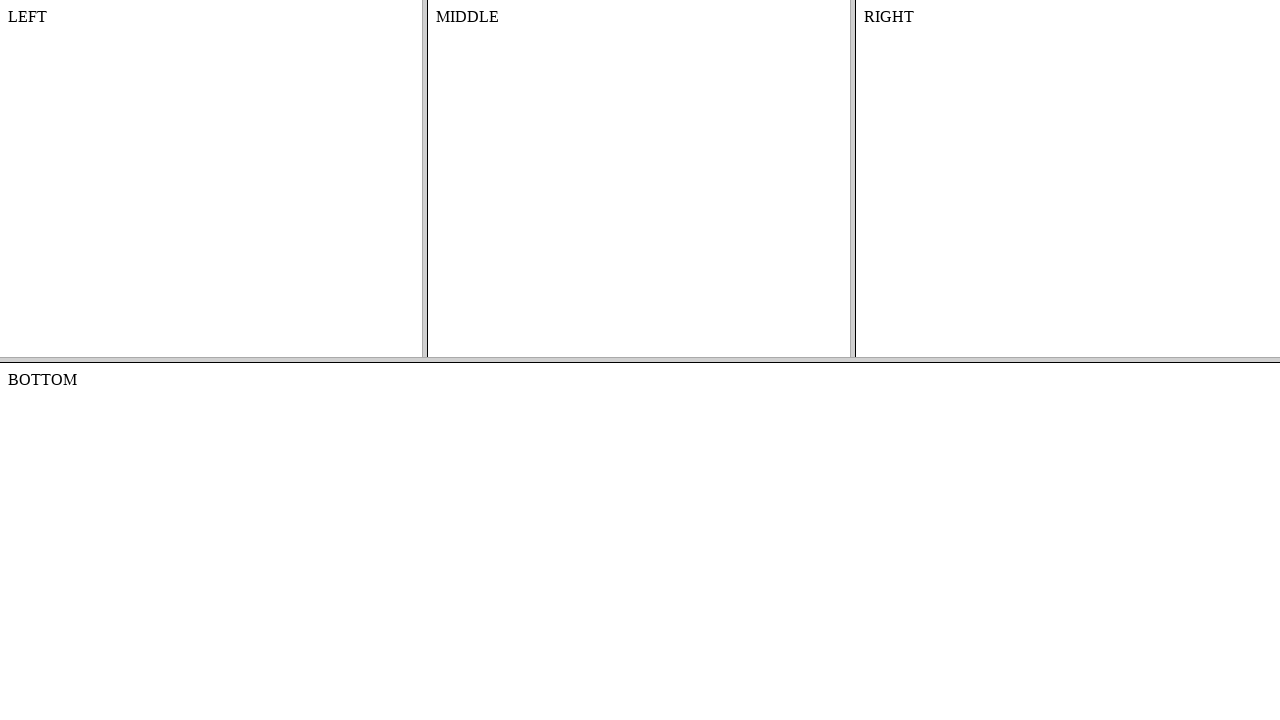

Waited for page to load completely
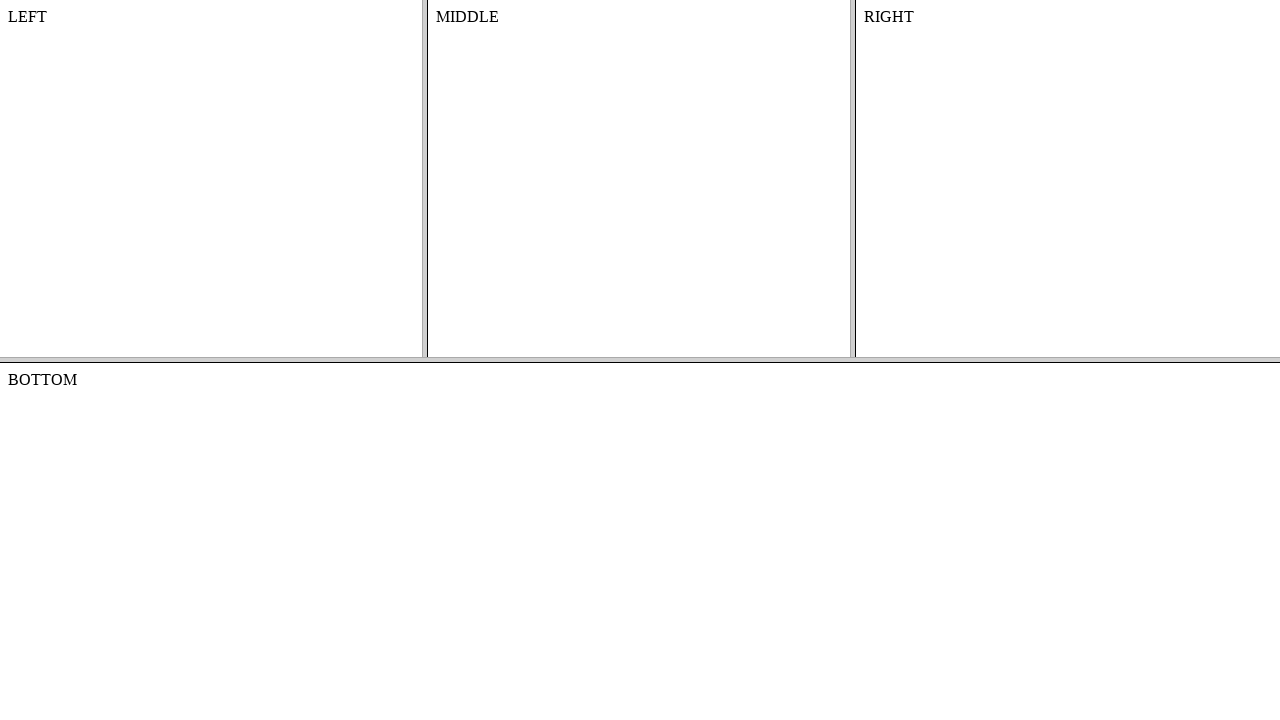

Located the top frame
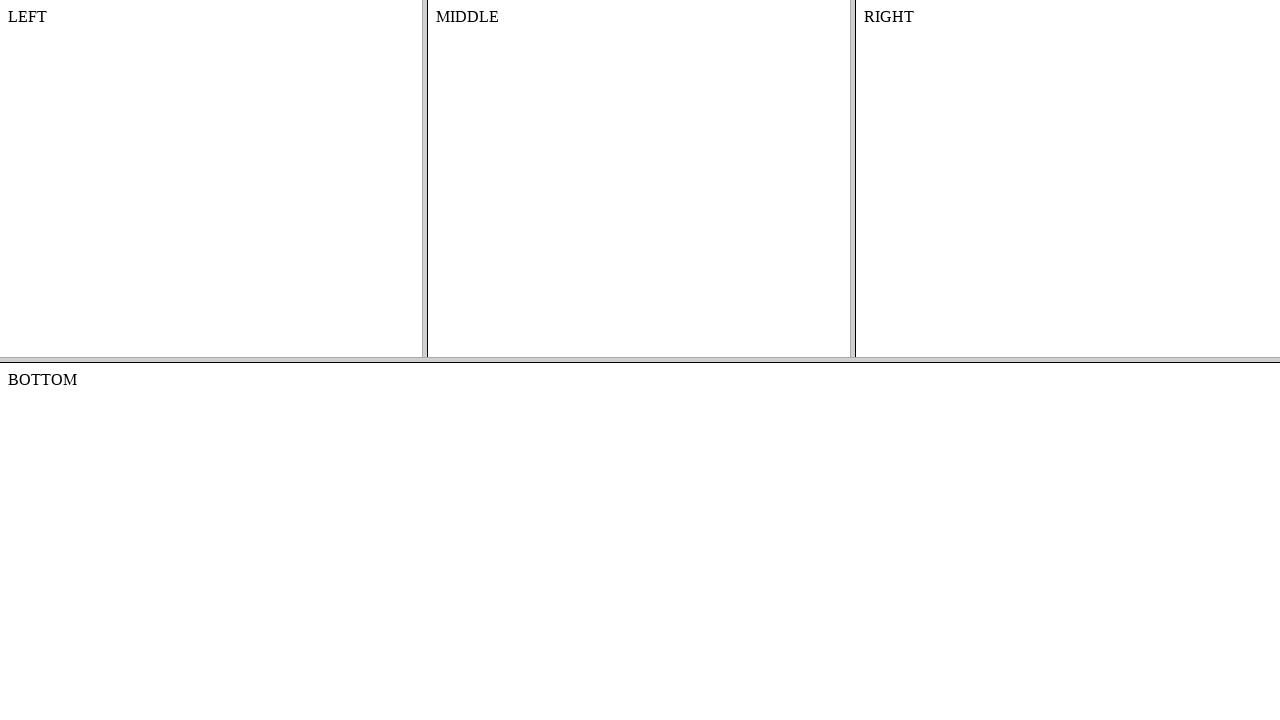

Located the middle frame within the top frame
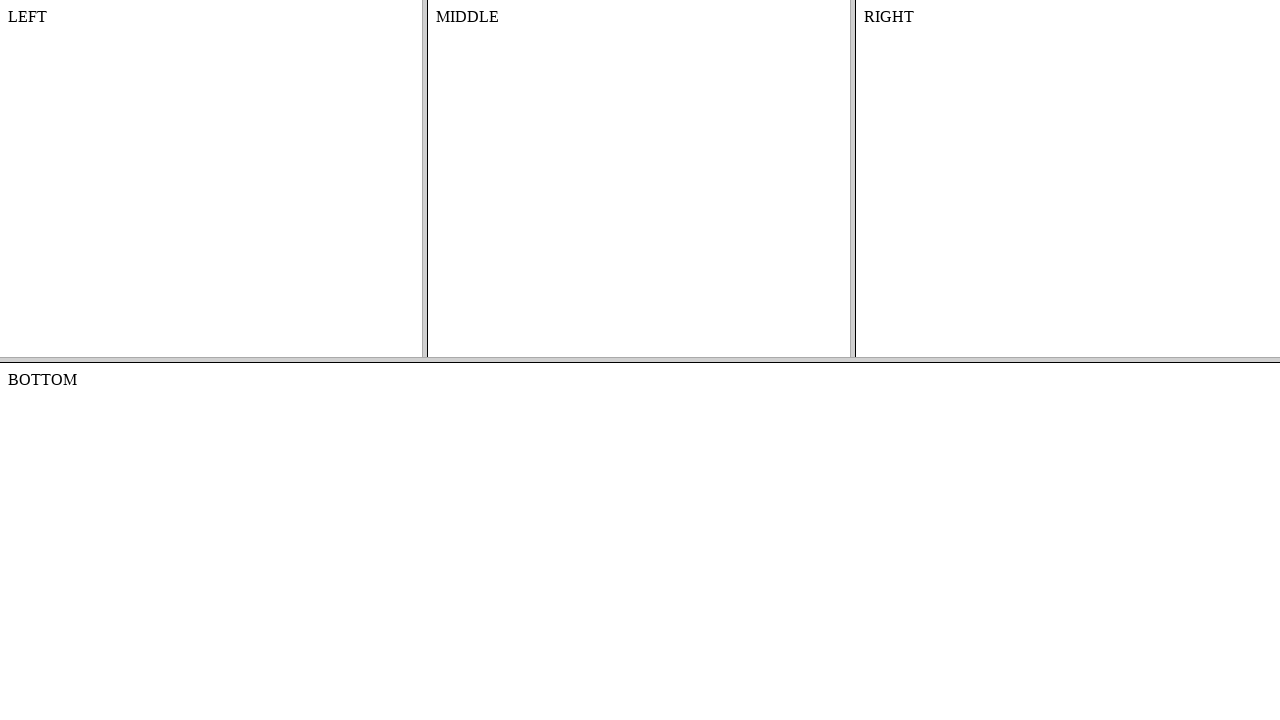

Retrieved text content from middle frame: 'MIDDLE'
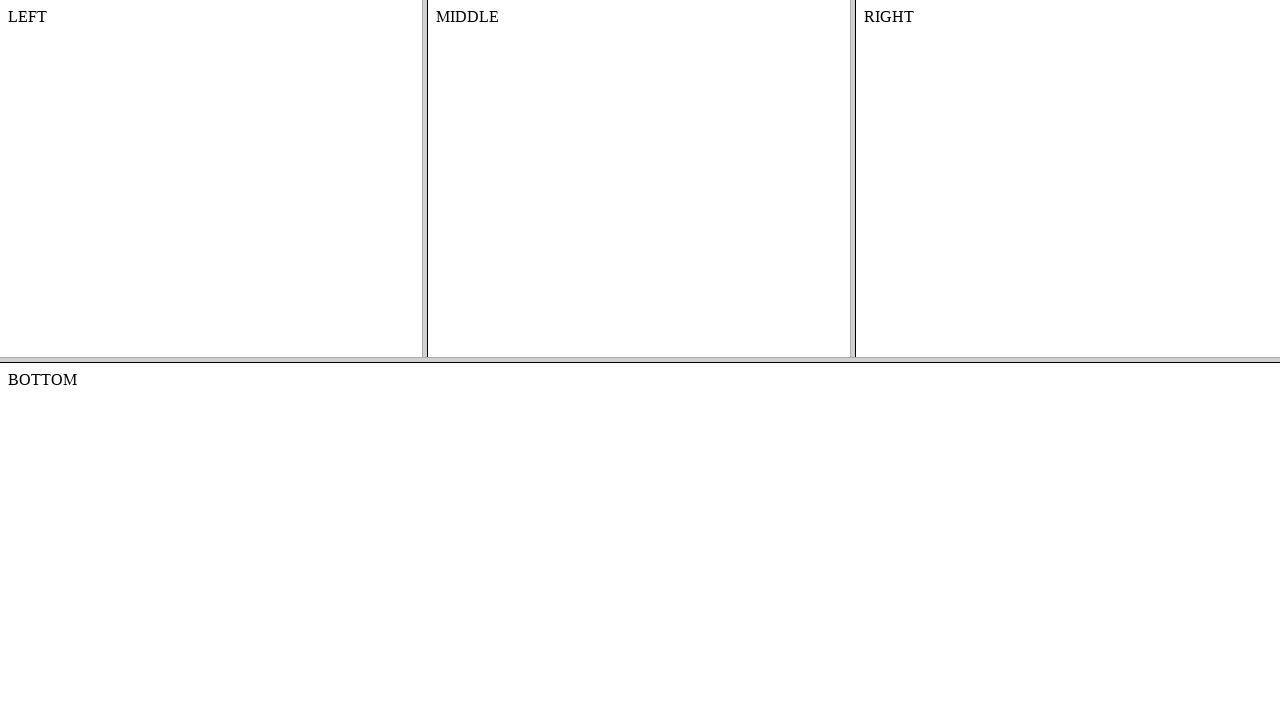

Printed content text: 'MIDDLE'
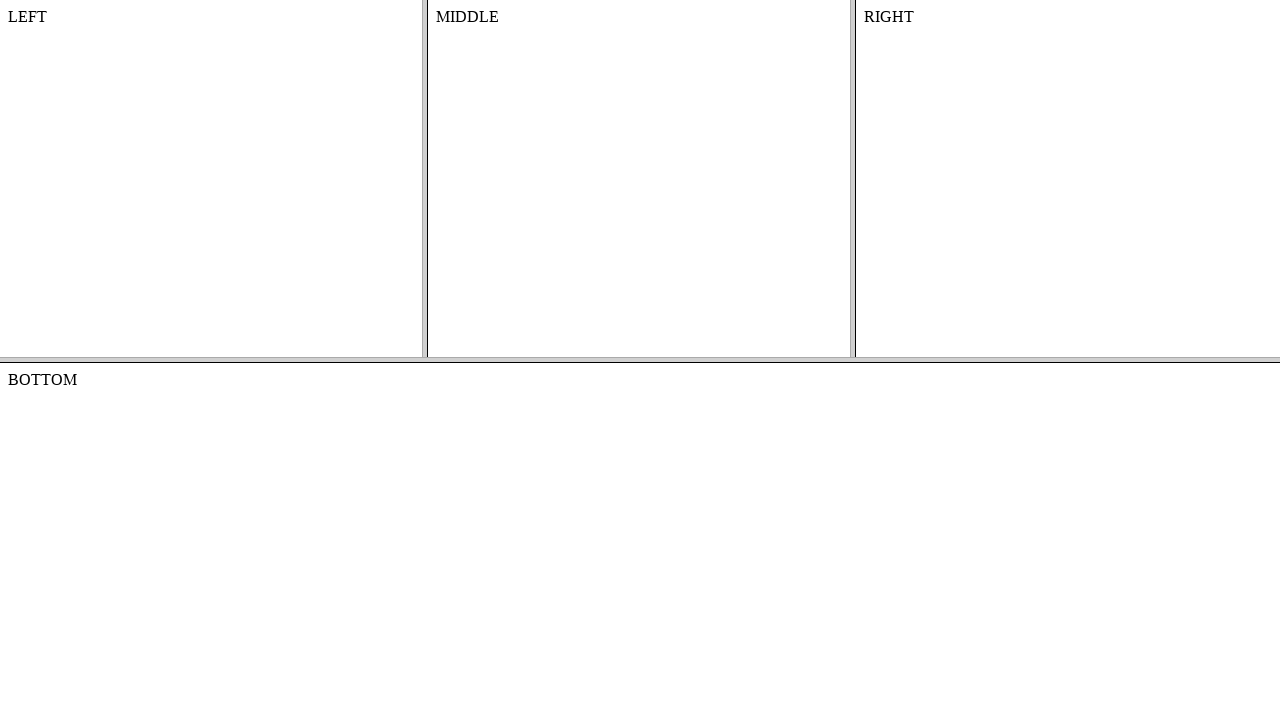

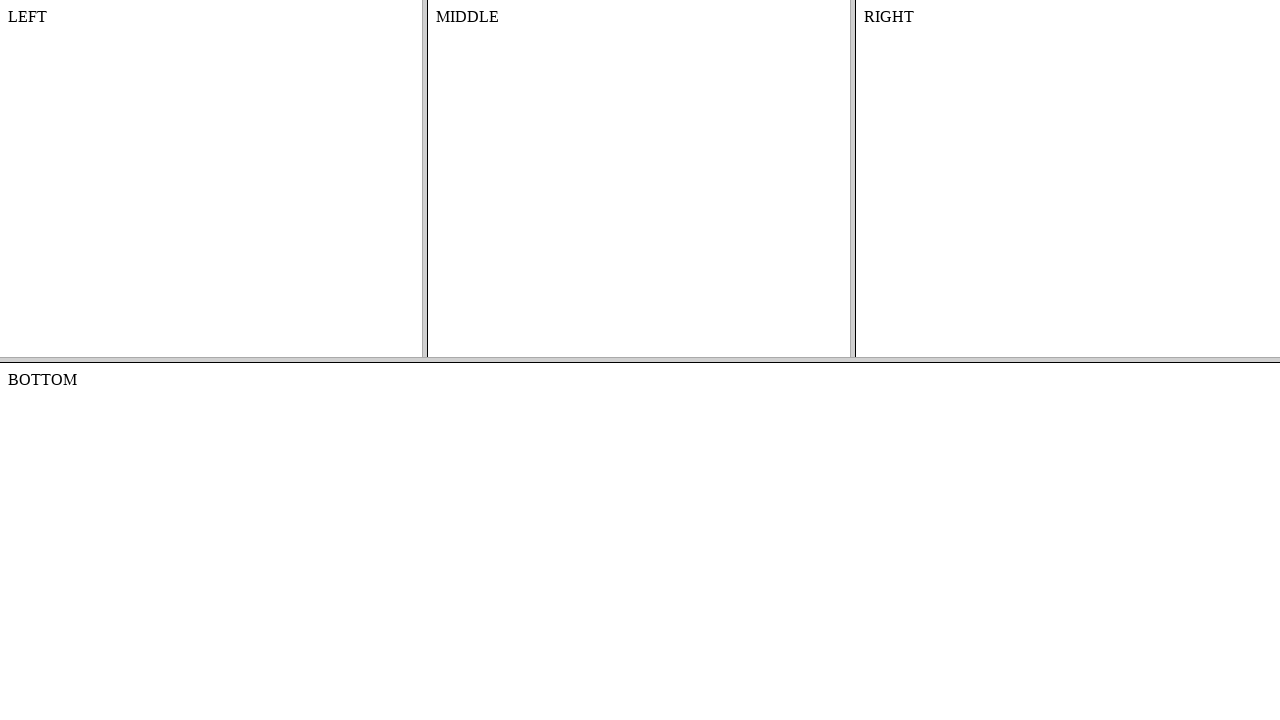